Tests a todo app by checking off items, adding a new todo item, and archiving completed items.

Starting URL: https://crossbrowsertesting.github.io/todo-app.html

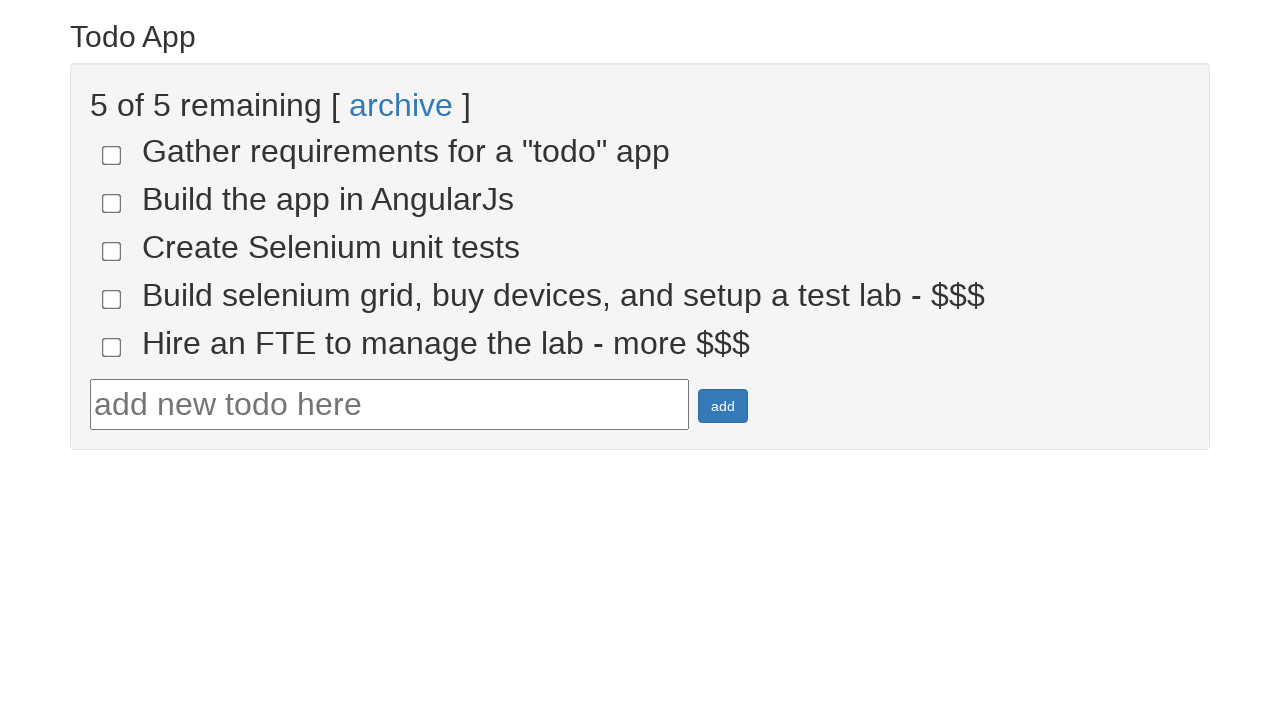

Clicked checkbox for 4th todo item at (112, 299) on input[name='todo-4']
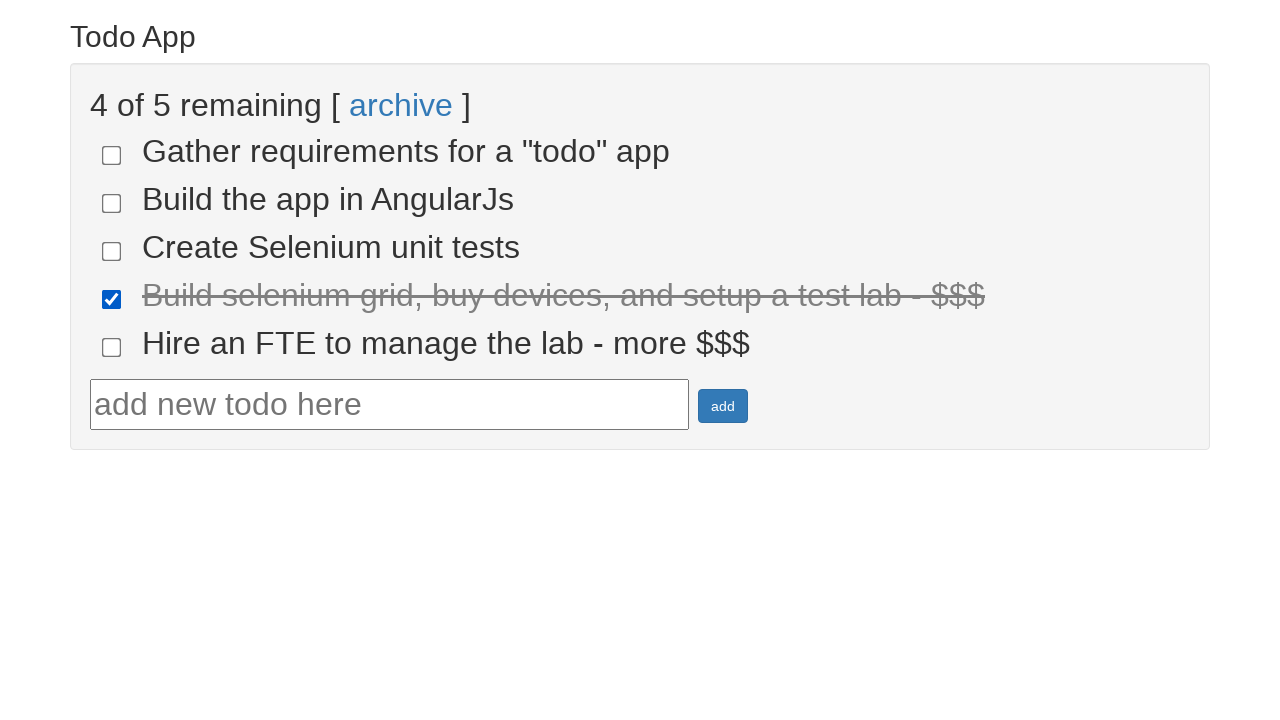

Clicked checkbox for 5th todo item at (112, 347) on input[name='todo-5']
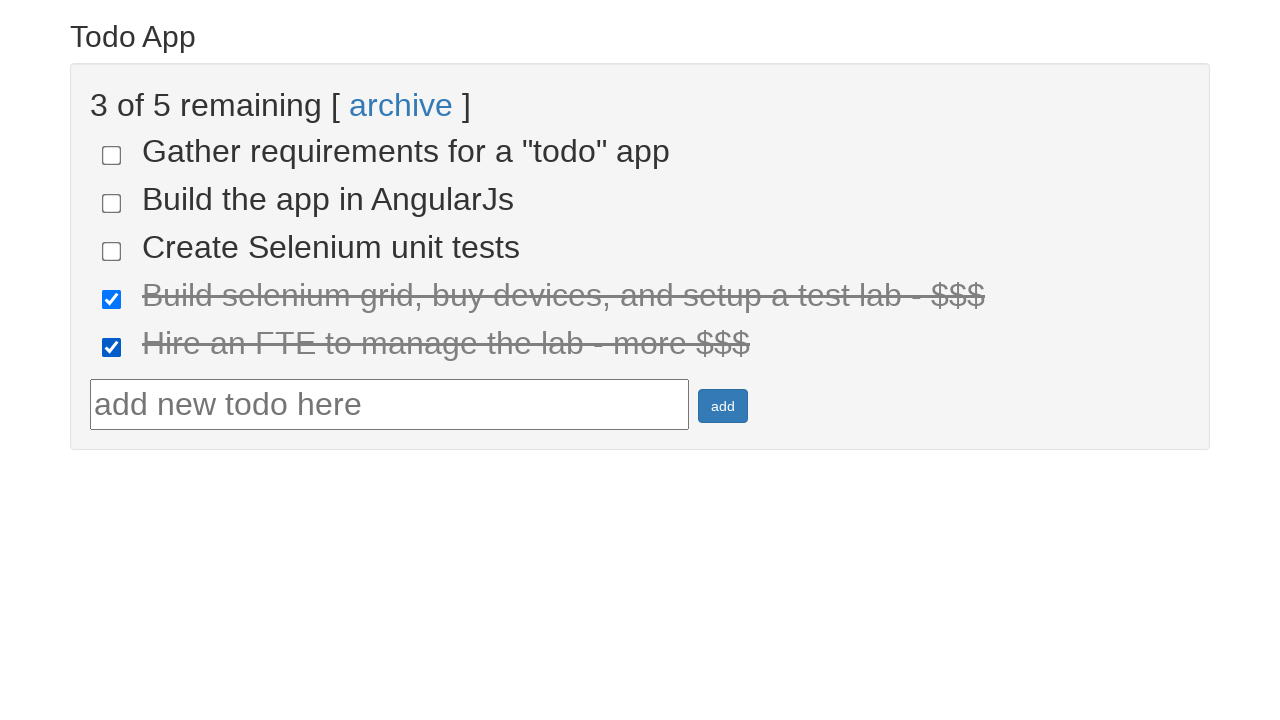

Verified two items are marked as done
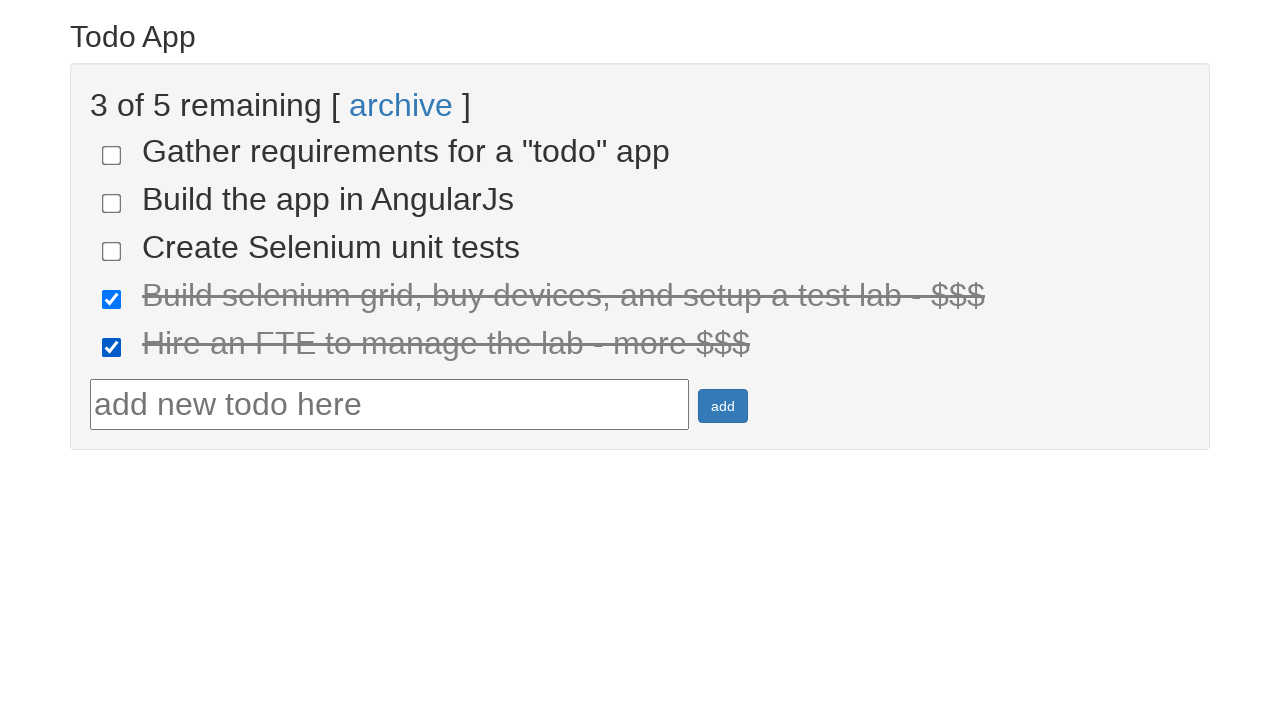

Entered text for new todo item: 'Run your first Selenium Test' on #todotext
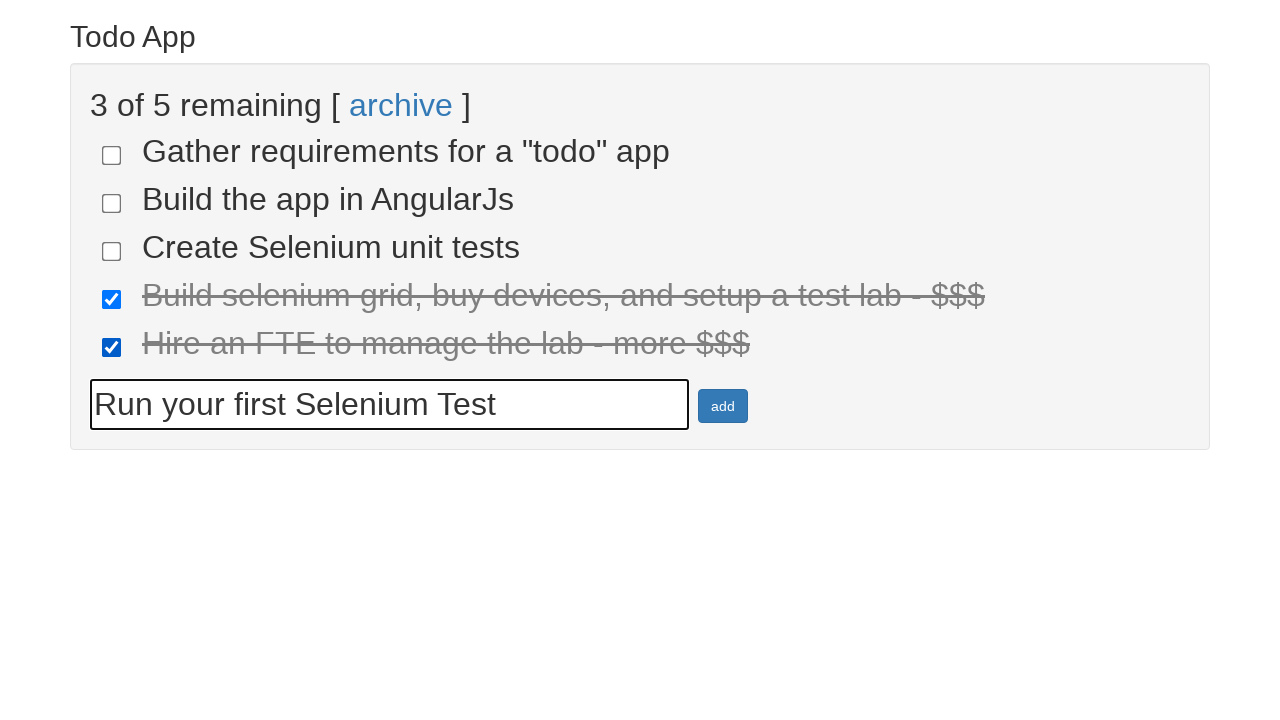

Clicked add button to create new todo at (723, 406) on #addbutton
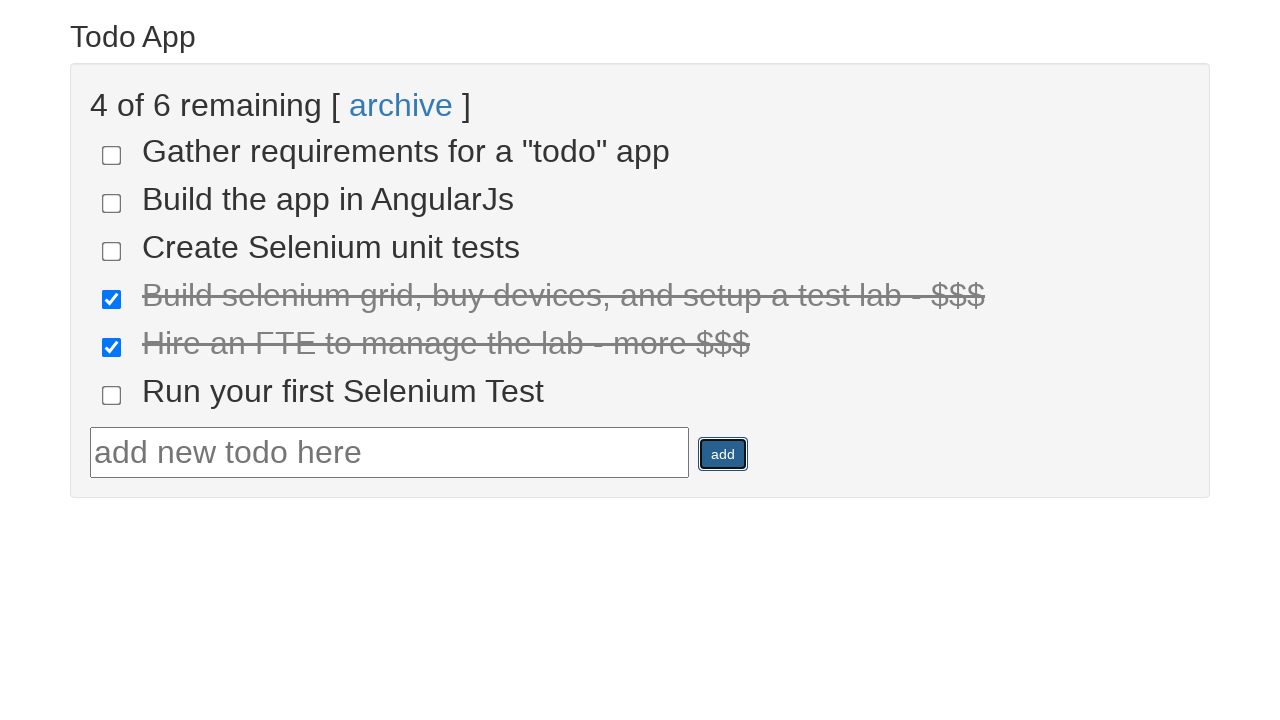

New todo item appeared in the list
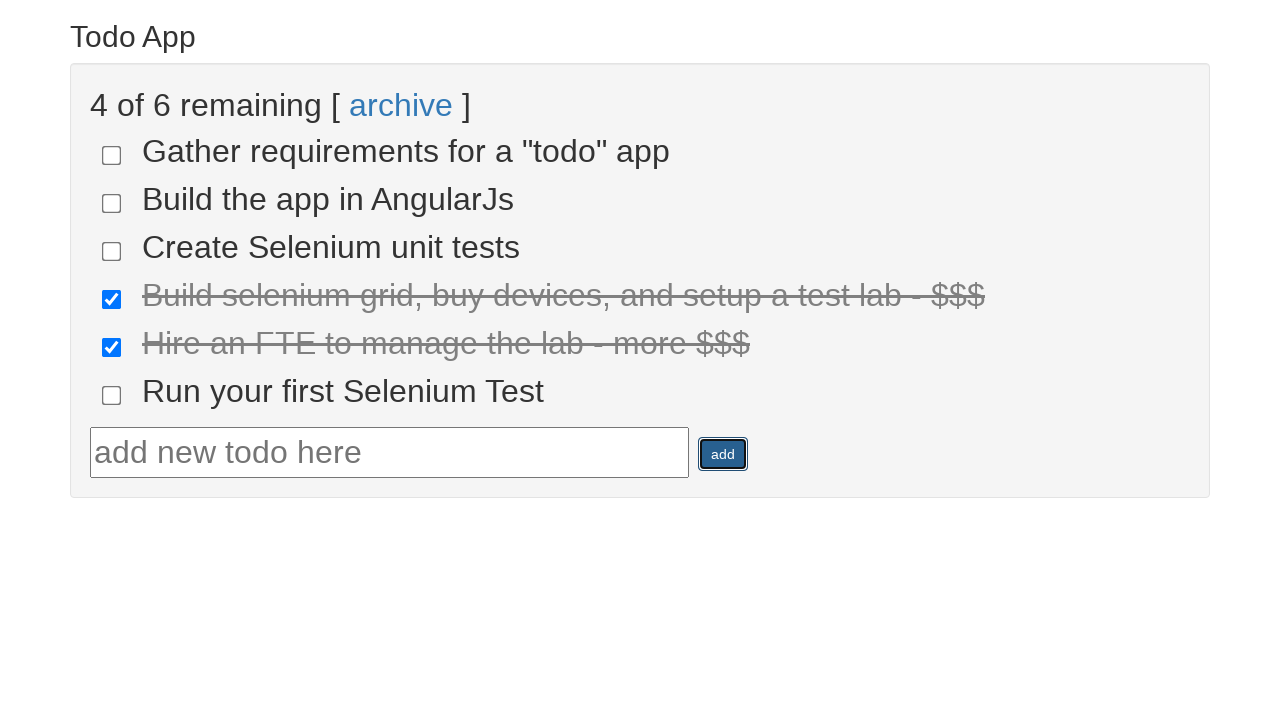

Clicked archive link to archive completed todos at (401, 105) on text=archive
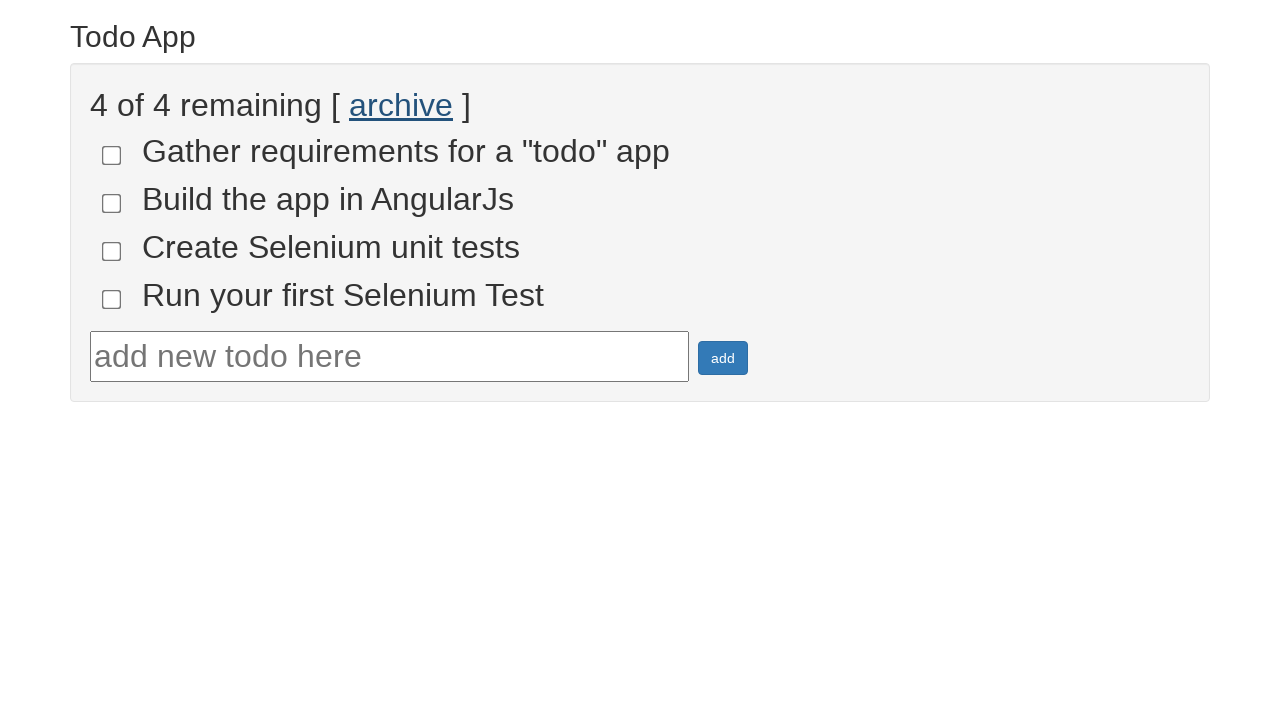

Archive action completed and incomplete items displayed
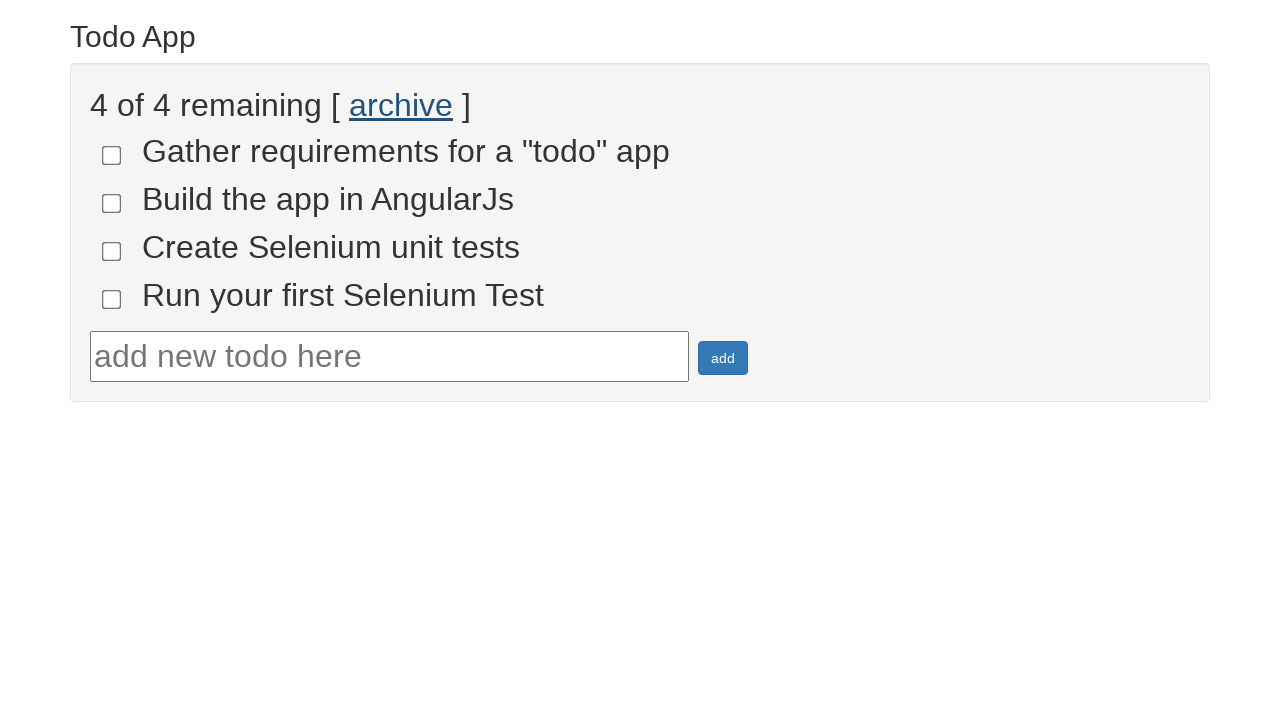

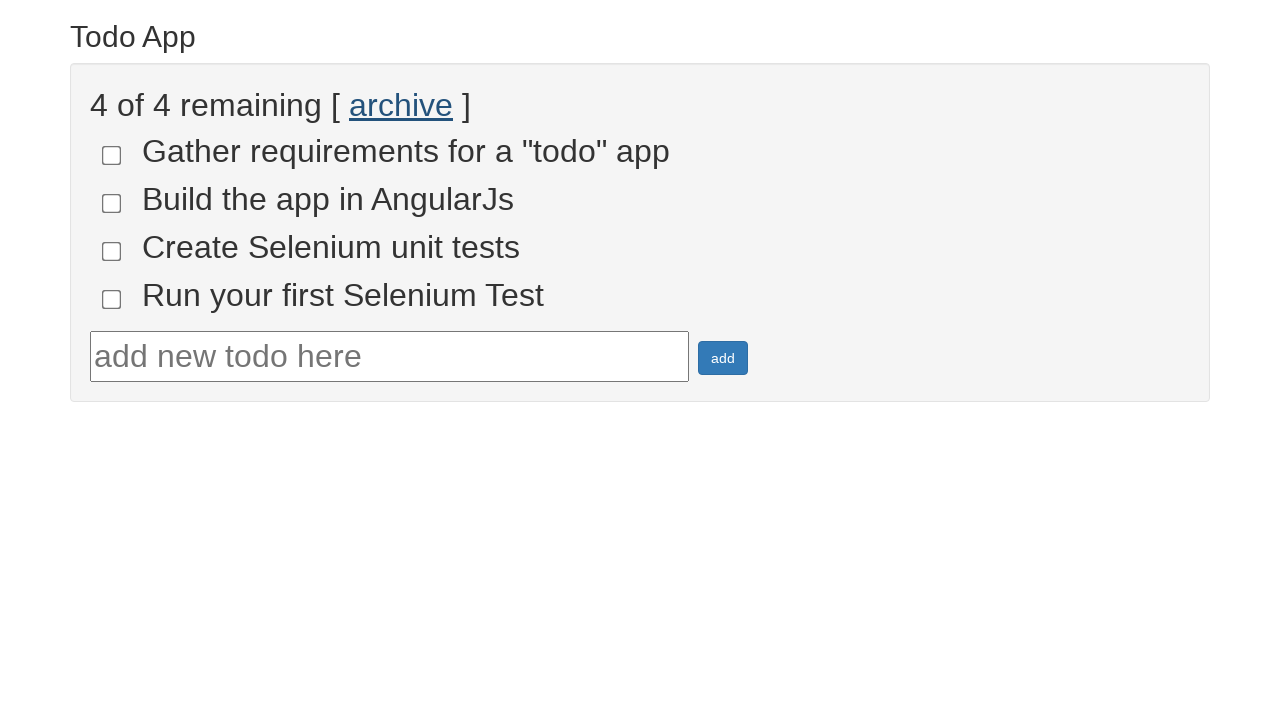